Tests filtering to display only completed items

Starting URL: https://demo.playwright.dev/todomvc

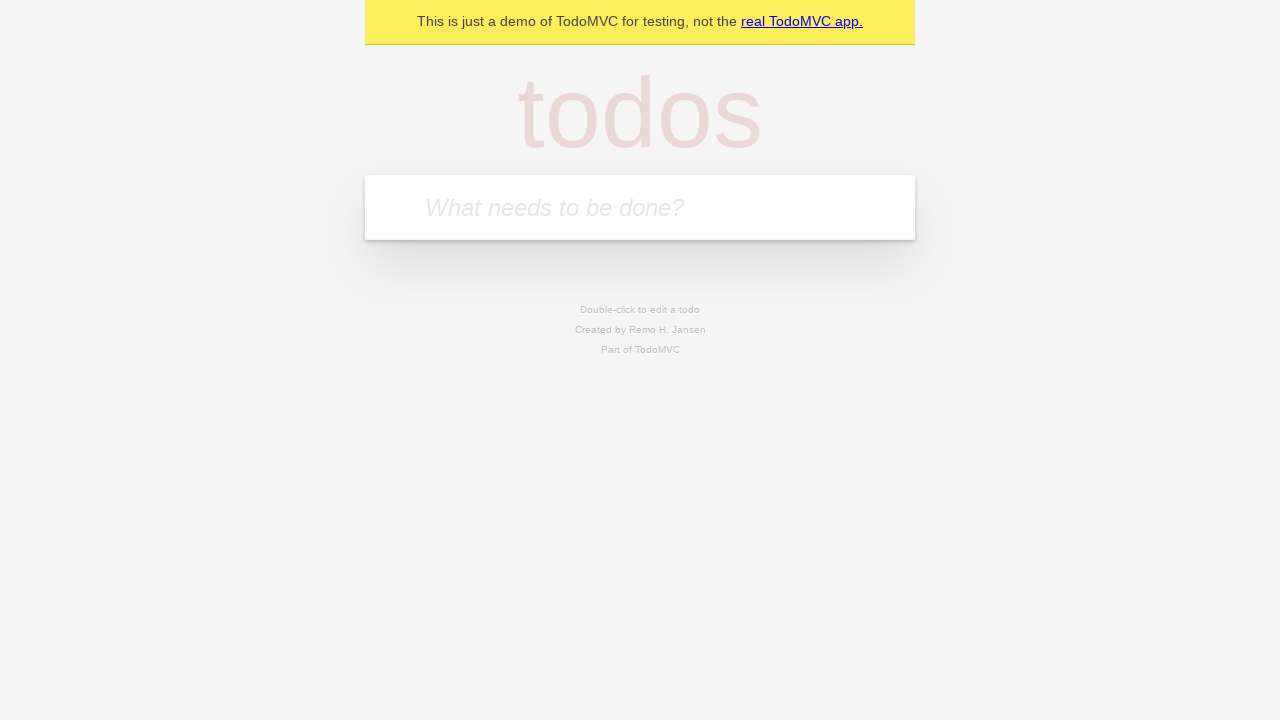

Filled todo input with 'buy some cheese' on internal:attr=[placeholder="What needs to be done?"i]
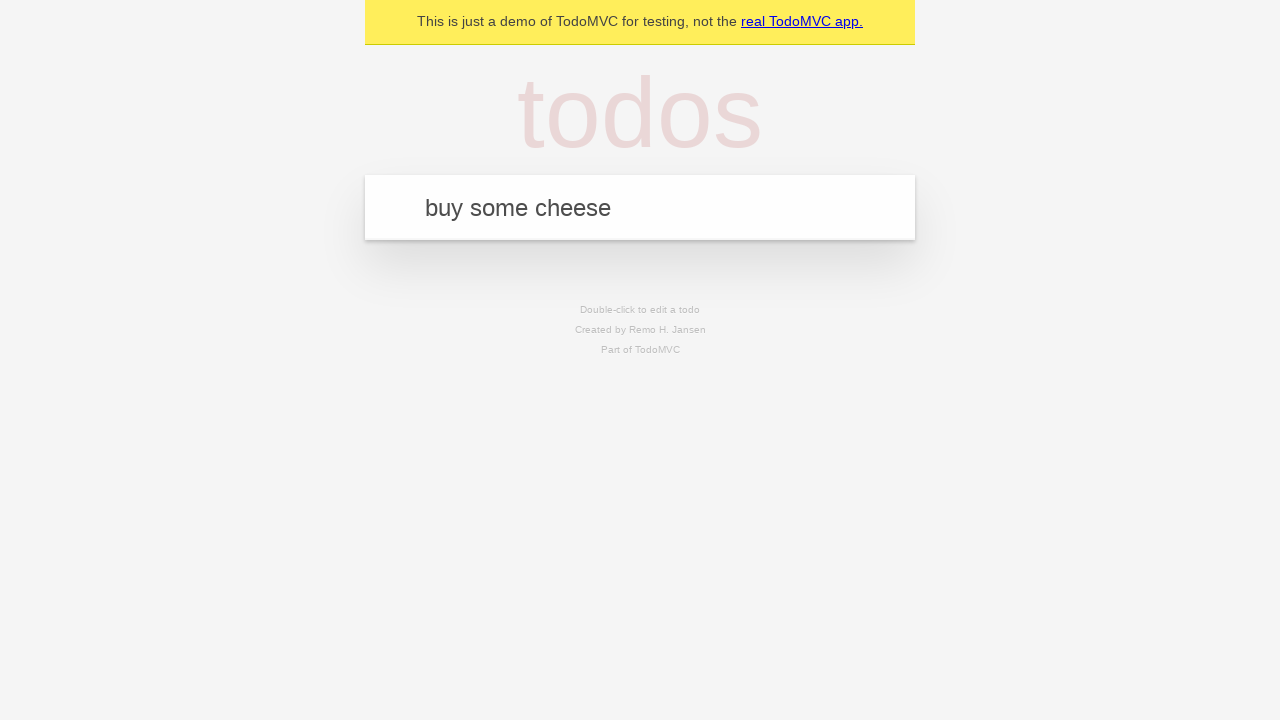

Pressed Enter to add first todo on internal:attr=[placeholder="What needs to be done?"i]
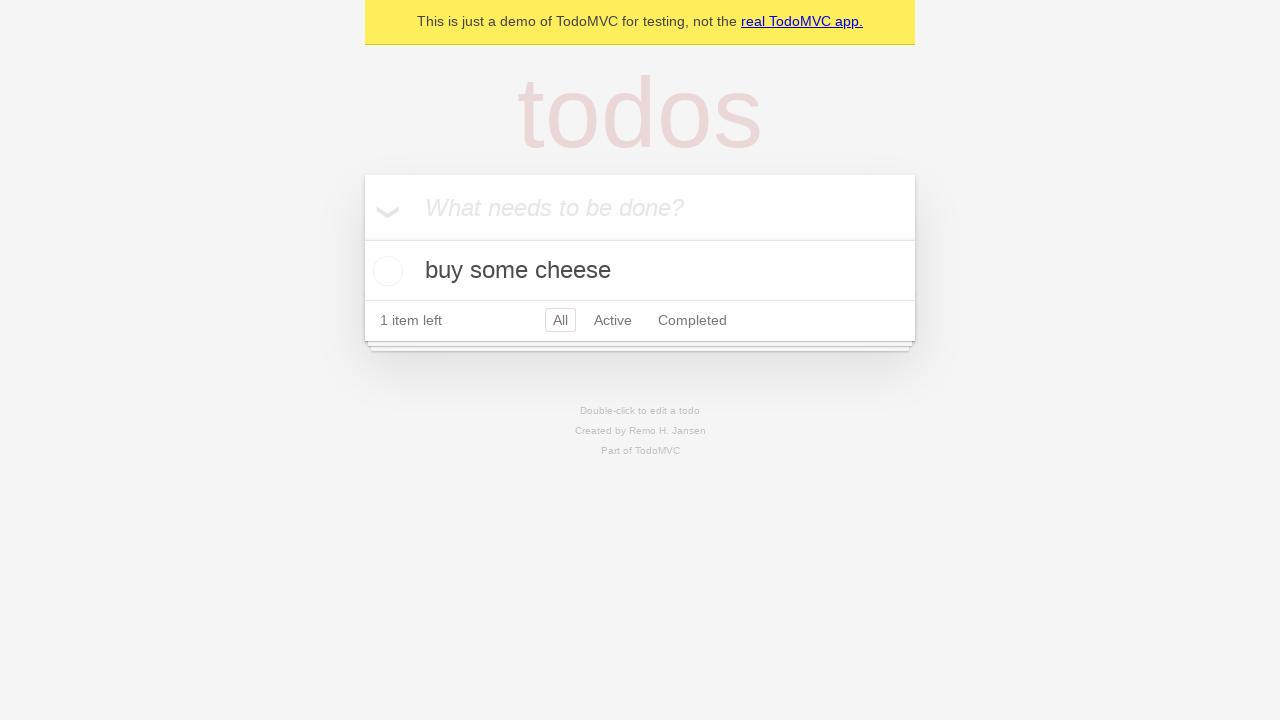

Filled todo input with 'feed the cat' on internal:attr=[placeholder="What needs to be done?"i]
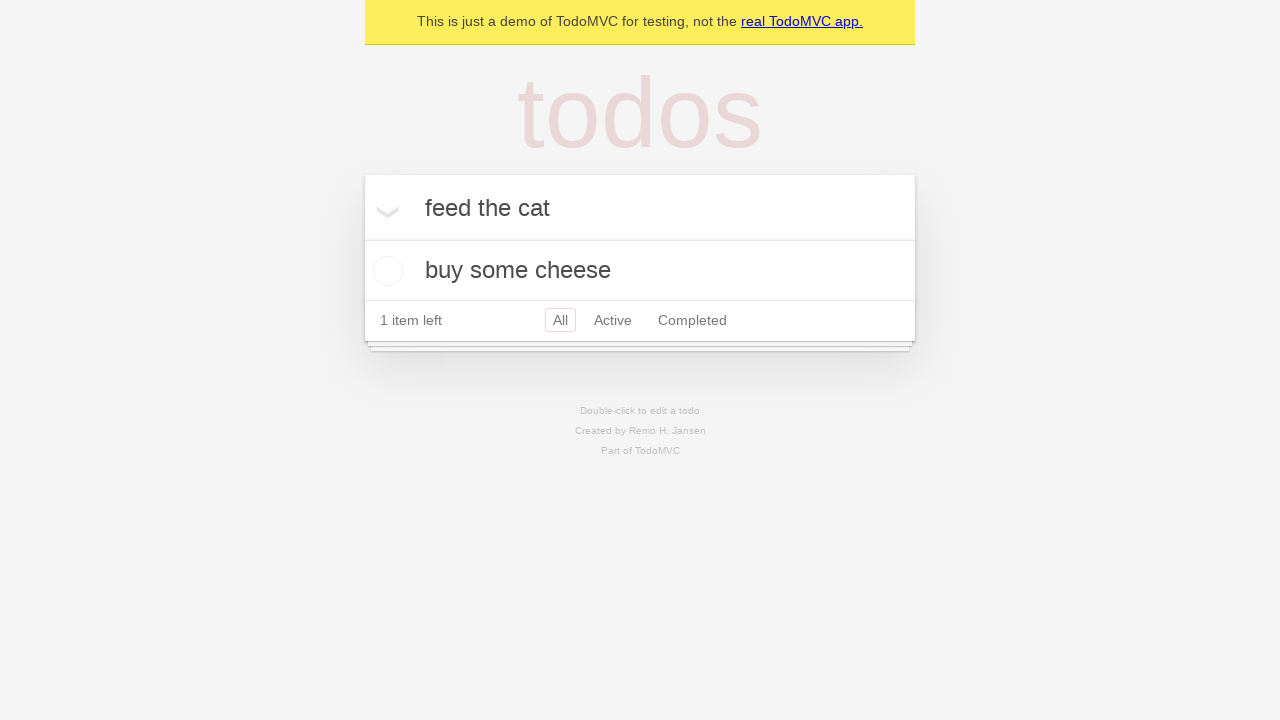

Pressed Enter to add second todo on internal:attr=[placeholder="What needs to be done?"i]
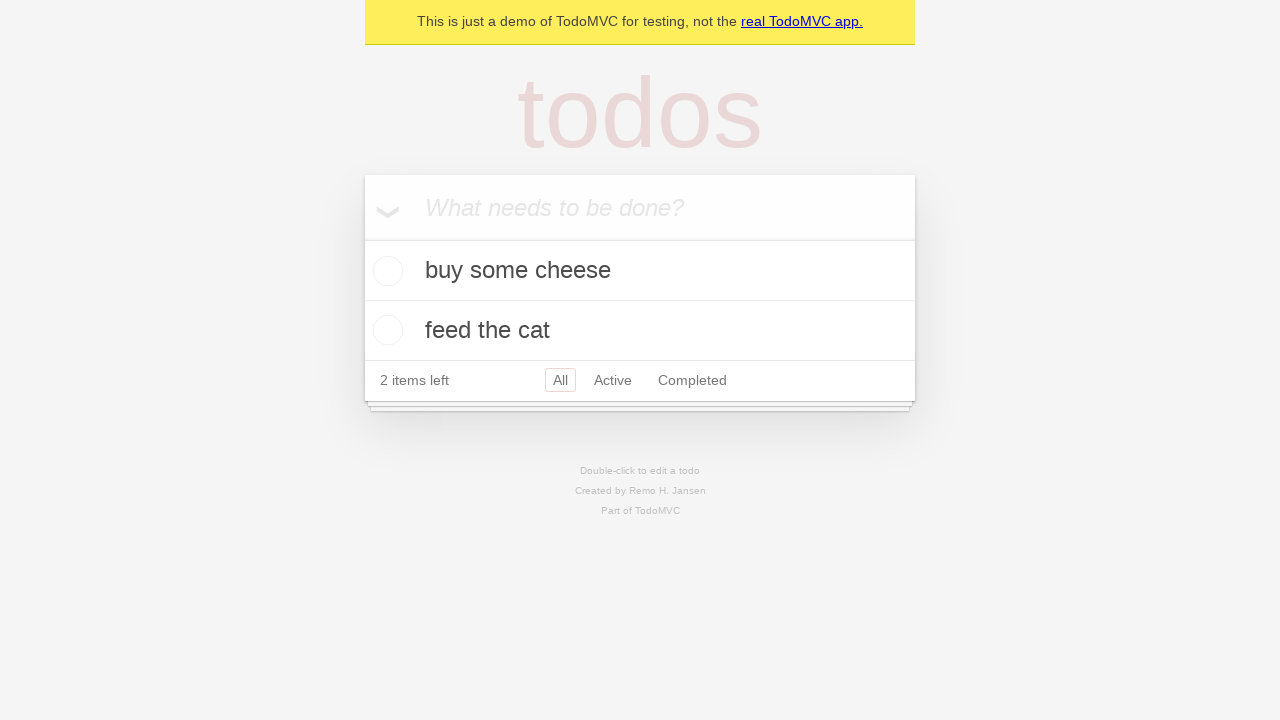

Filled todo input with 'book a doctors appointment' on internal:attr=[placeholder="What needs to be done?"i]
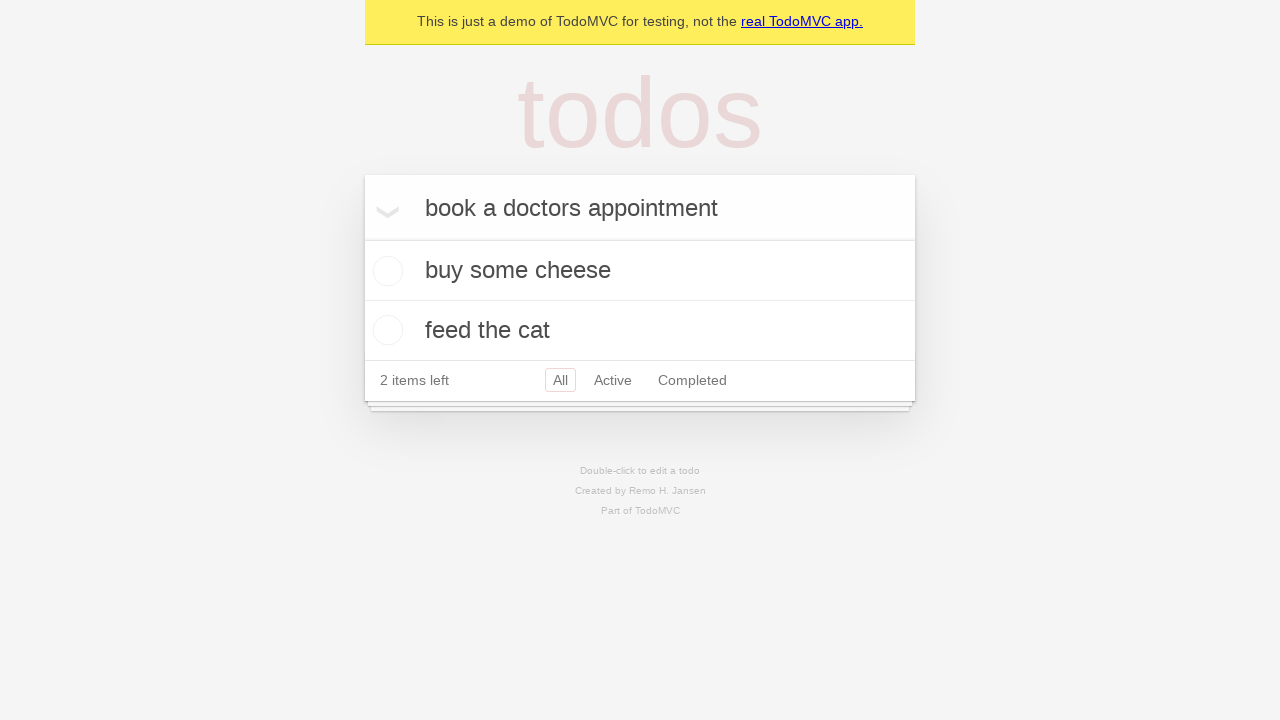

Pressed Enter to add third todo on internal:attr=[placeholder="What needs to be done?"i]
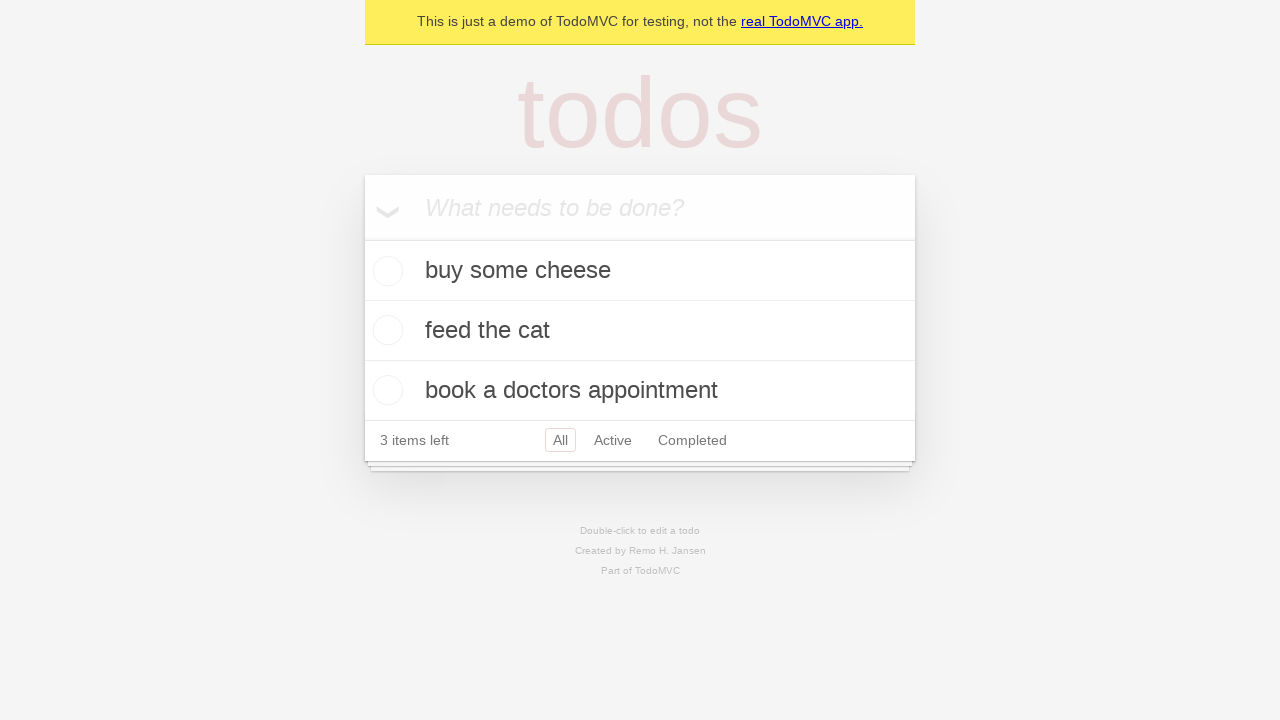

Checked the second todo item (feed the cat) at (385, 330) on internal:testid=[data-testid="todo-item"s] >> nth=1 >> internal:role=checkbox
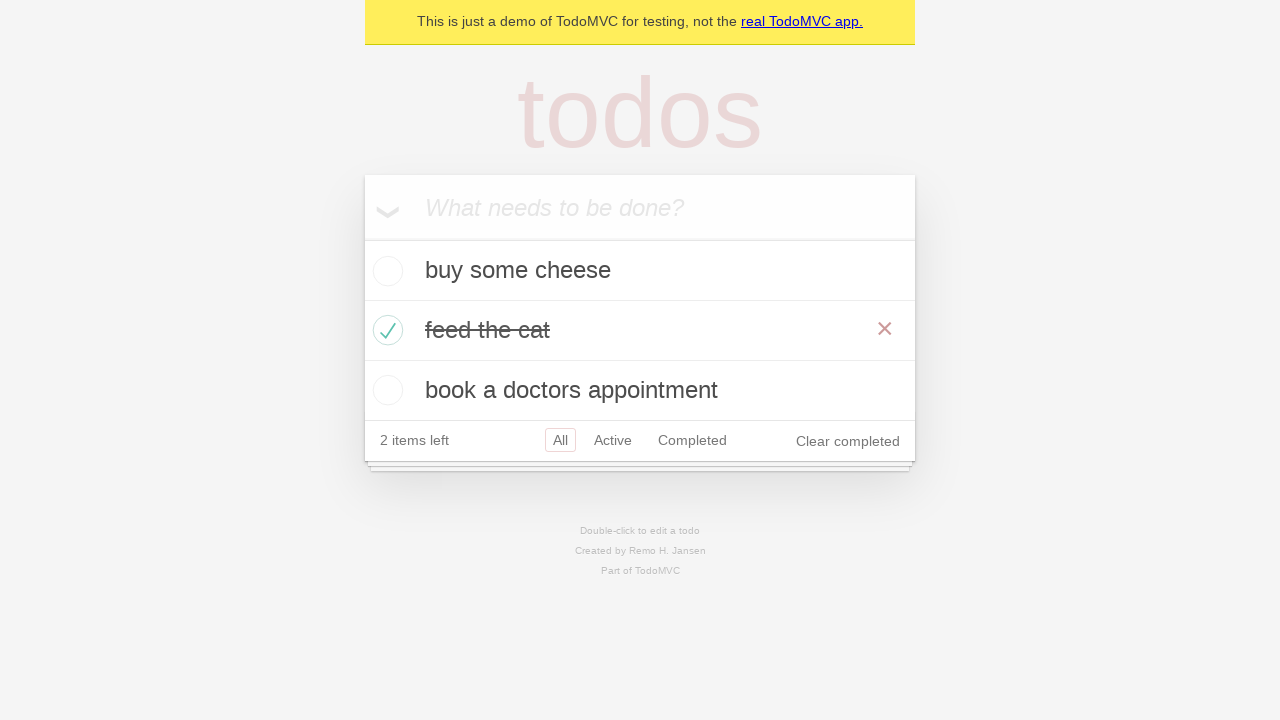

Clicked Completed filter to display only completed items at (692, 440) on internal:role=link[name="Completed"i]
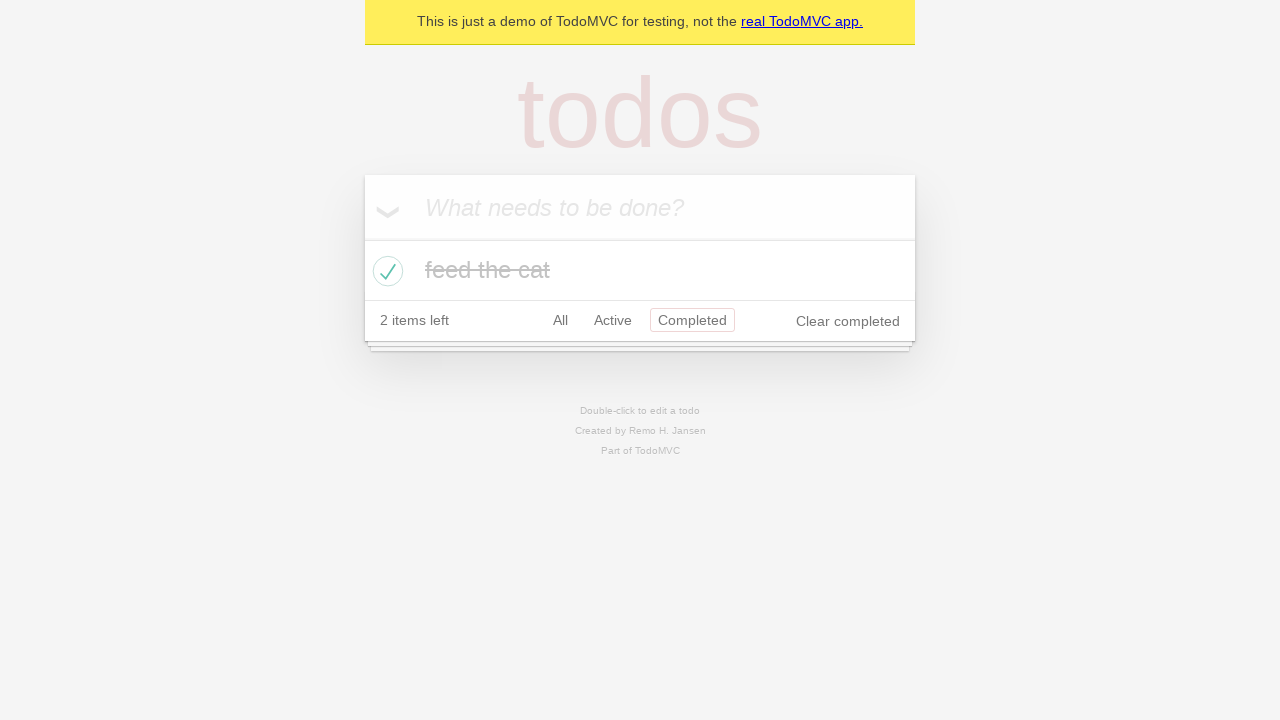

Verified that only 1 completed todo item is visible
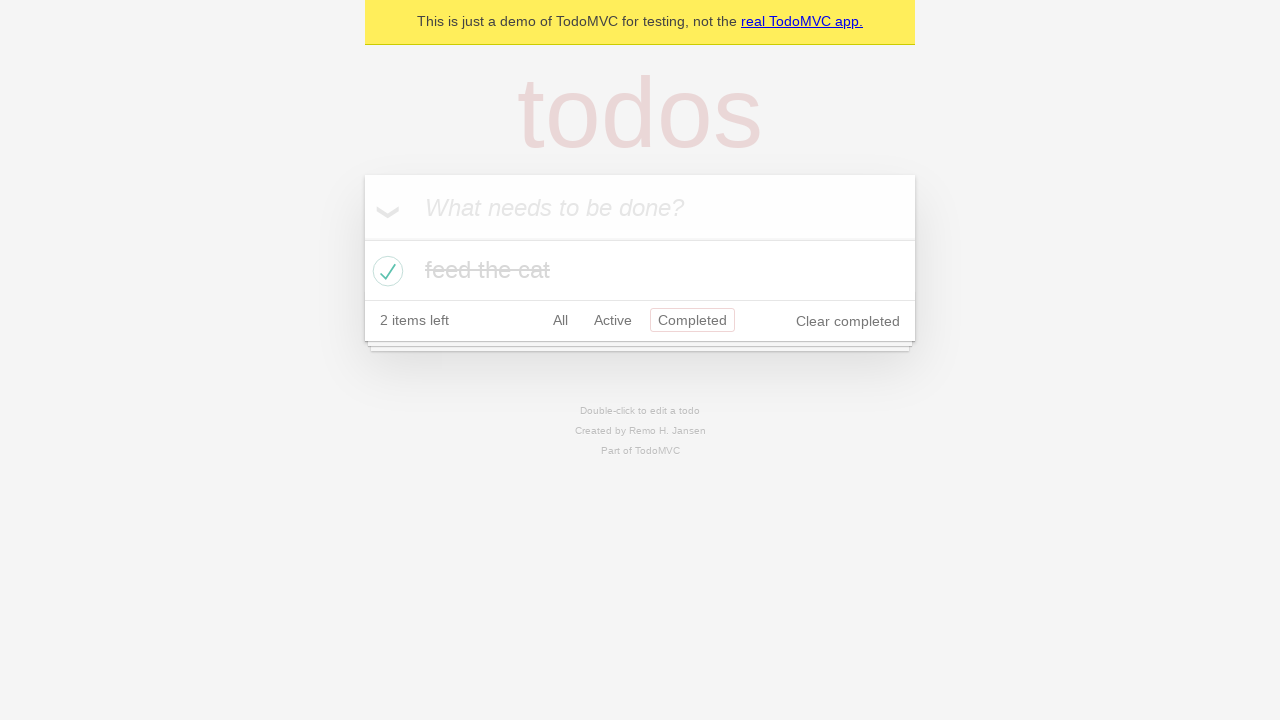

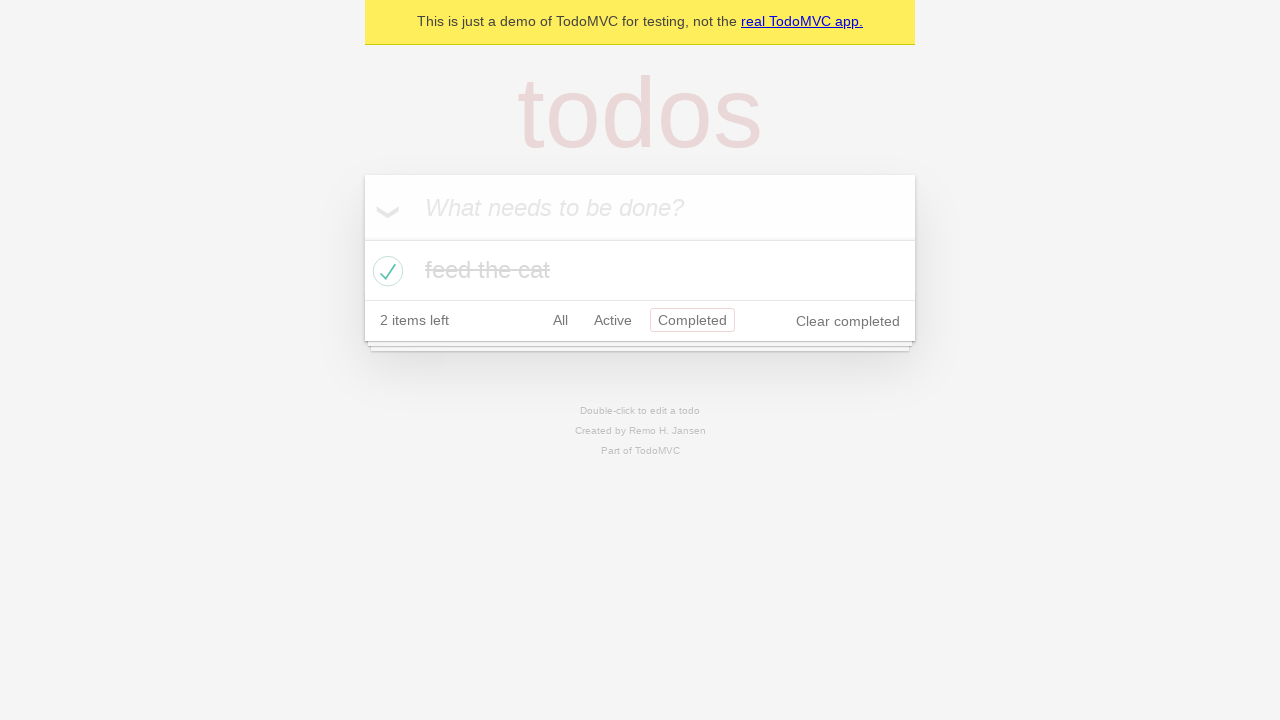